Tests the search functionality by typing 'ca' in the search bar and verifying that 4 products are displayed

Starting URL: https://rahulshettyacademy.com/seleniumPractise/#/

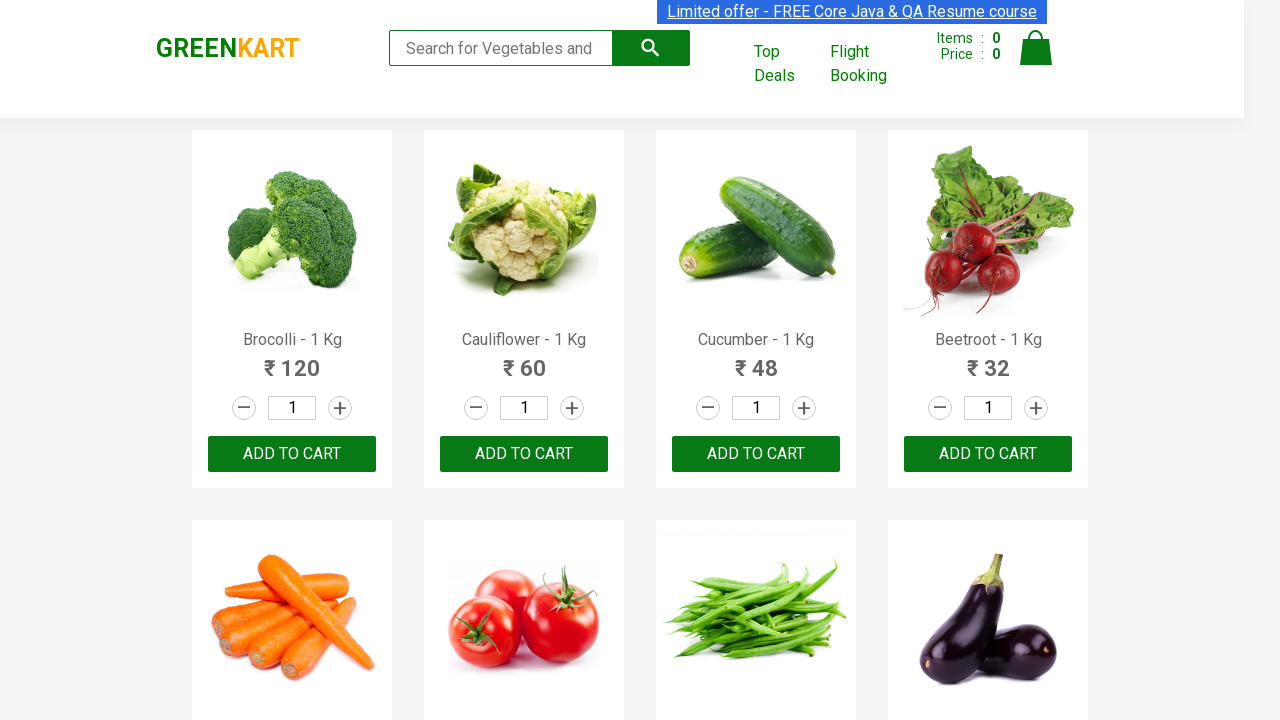

Typed 'ca' in the search bar on .search-keyword
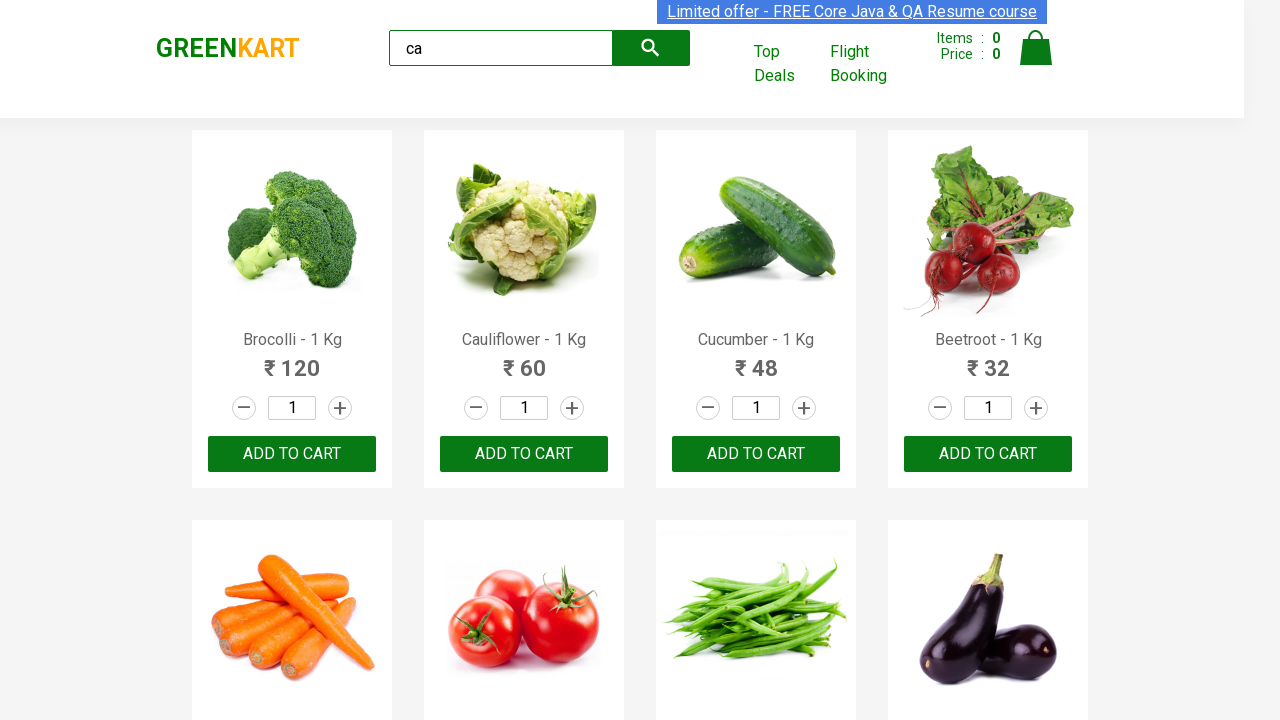

Waited 2 seconds for search results to filter
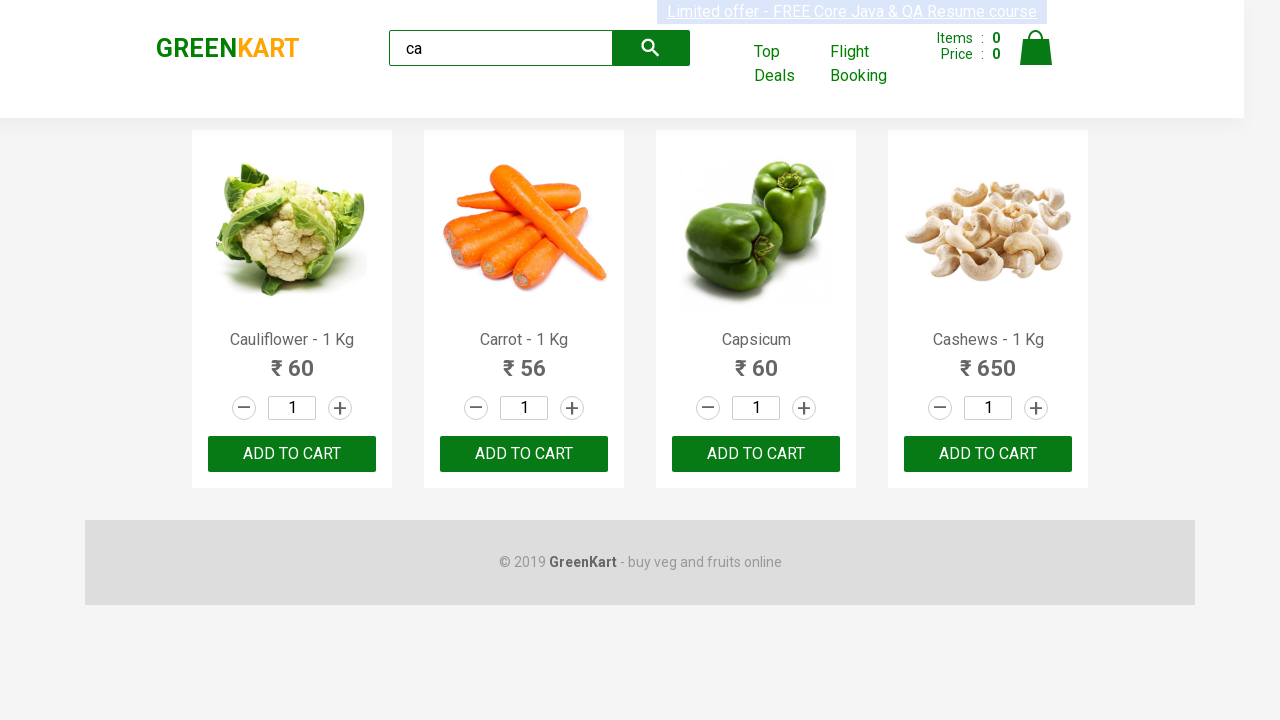

Located all visible products
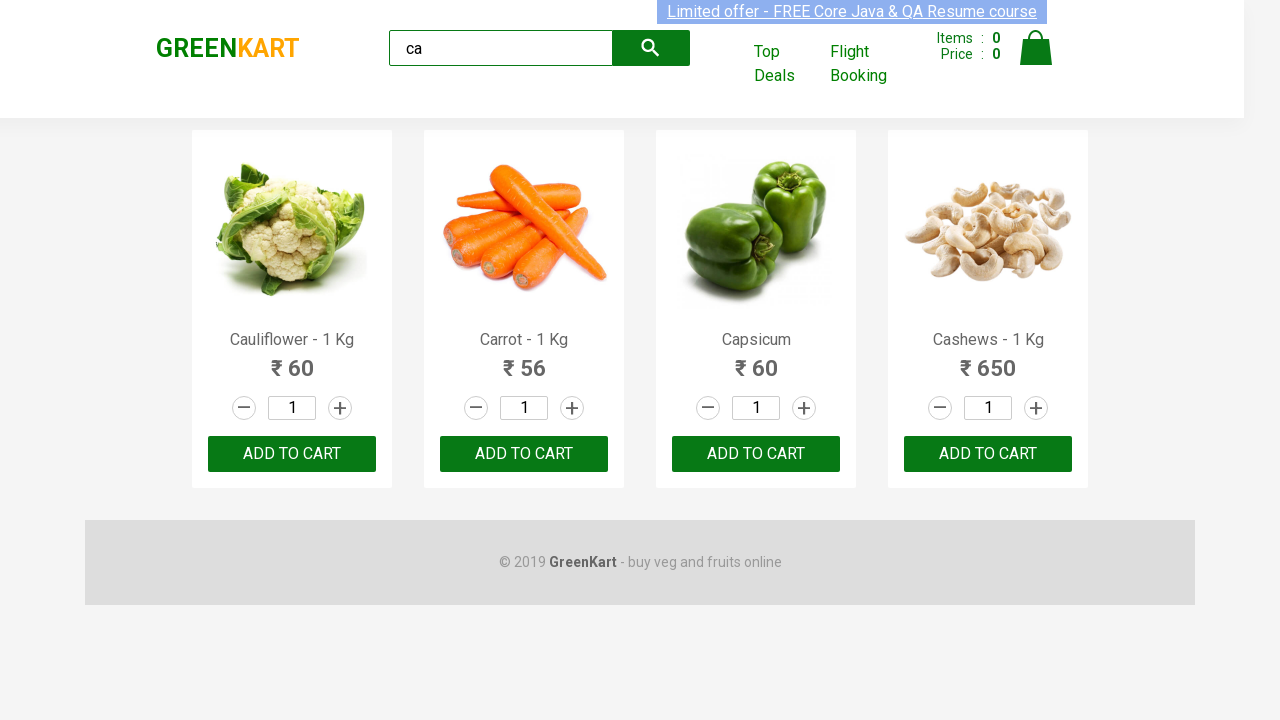

Verified that 4 products are displayed after searching for 'ca'
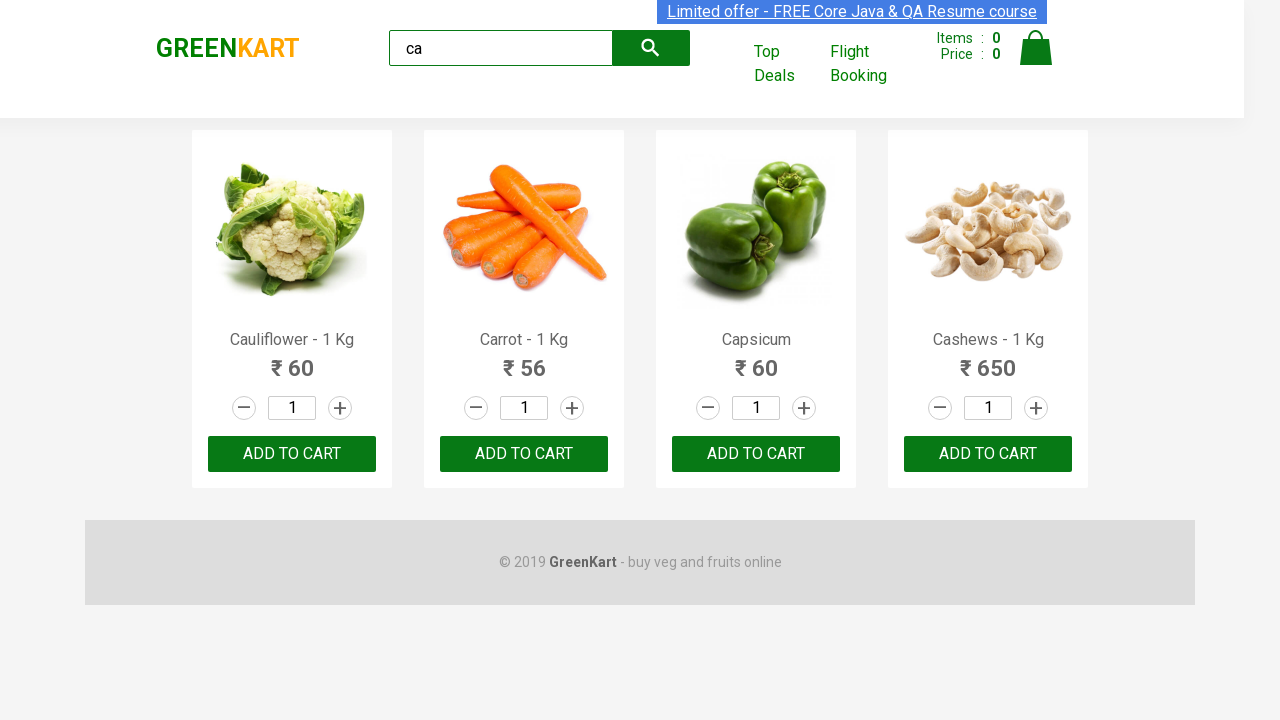

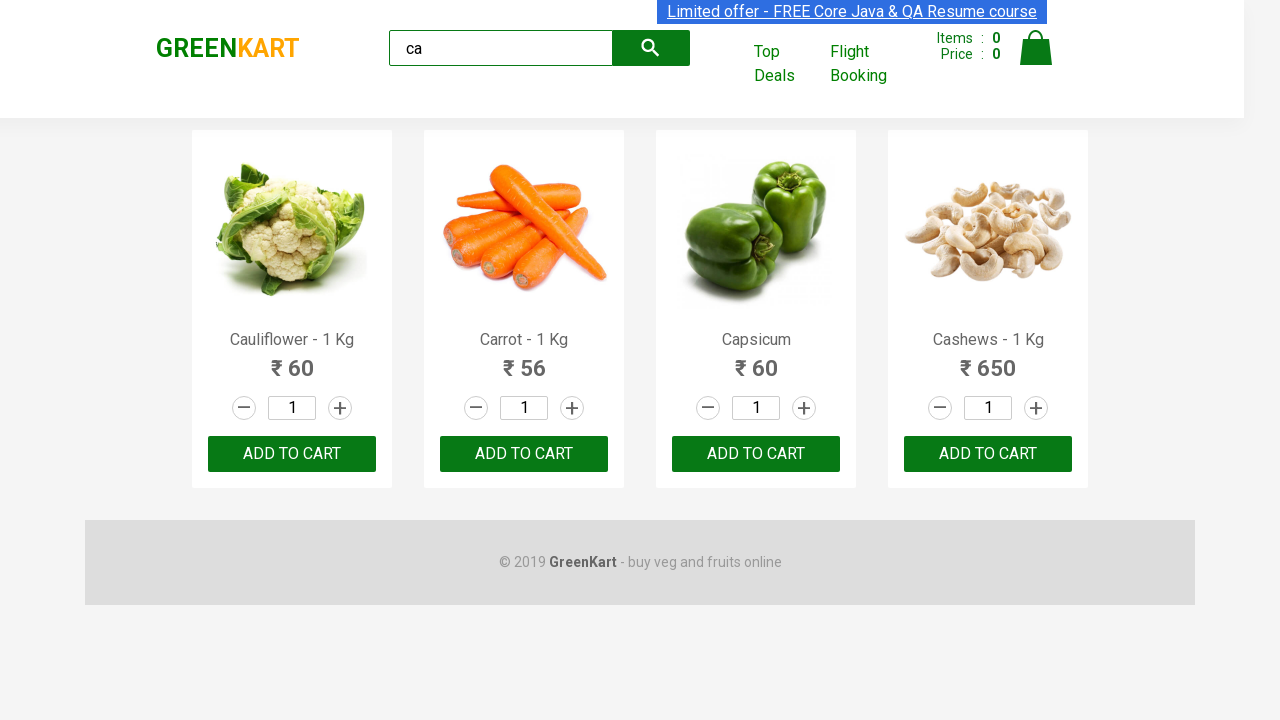